Navigates to GlobalSQA demo site and scrolls to the bottom of the page

Starting URL: https://www.globalsqa.com/demo-site/

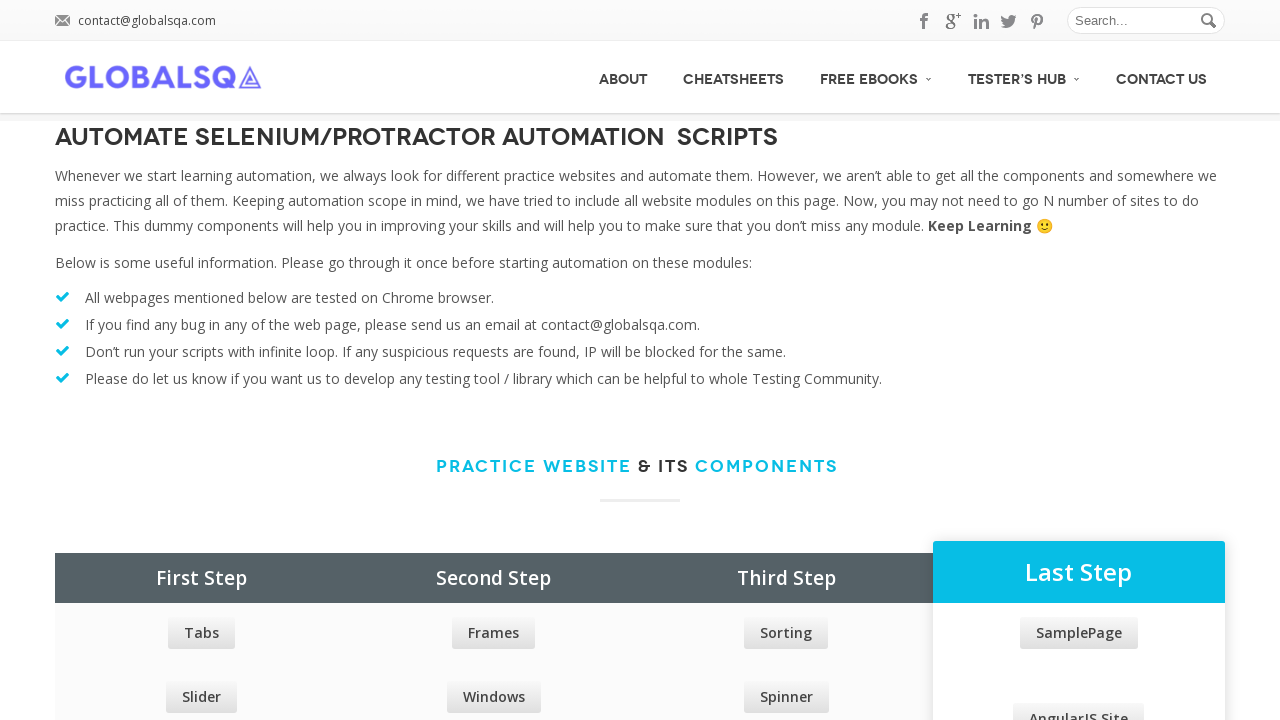

Navigated to GlobalSQA demo site
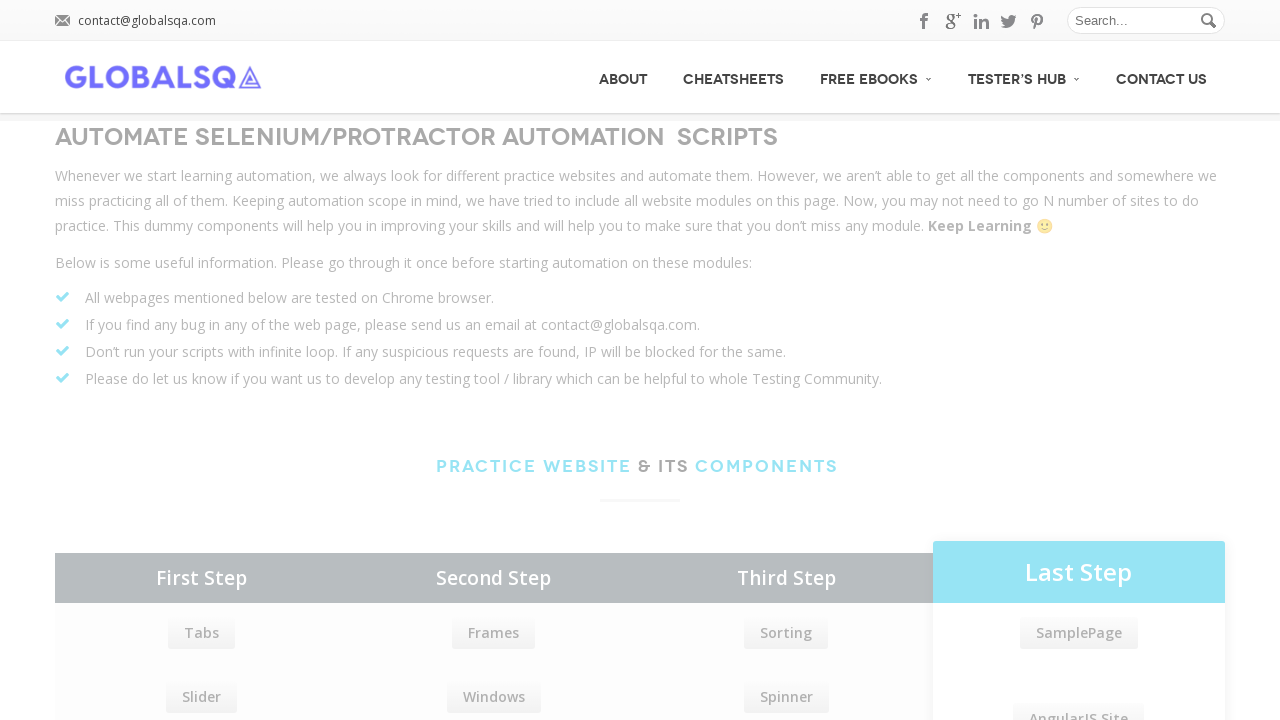

Scrolled to the bottom of the page
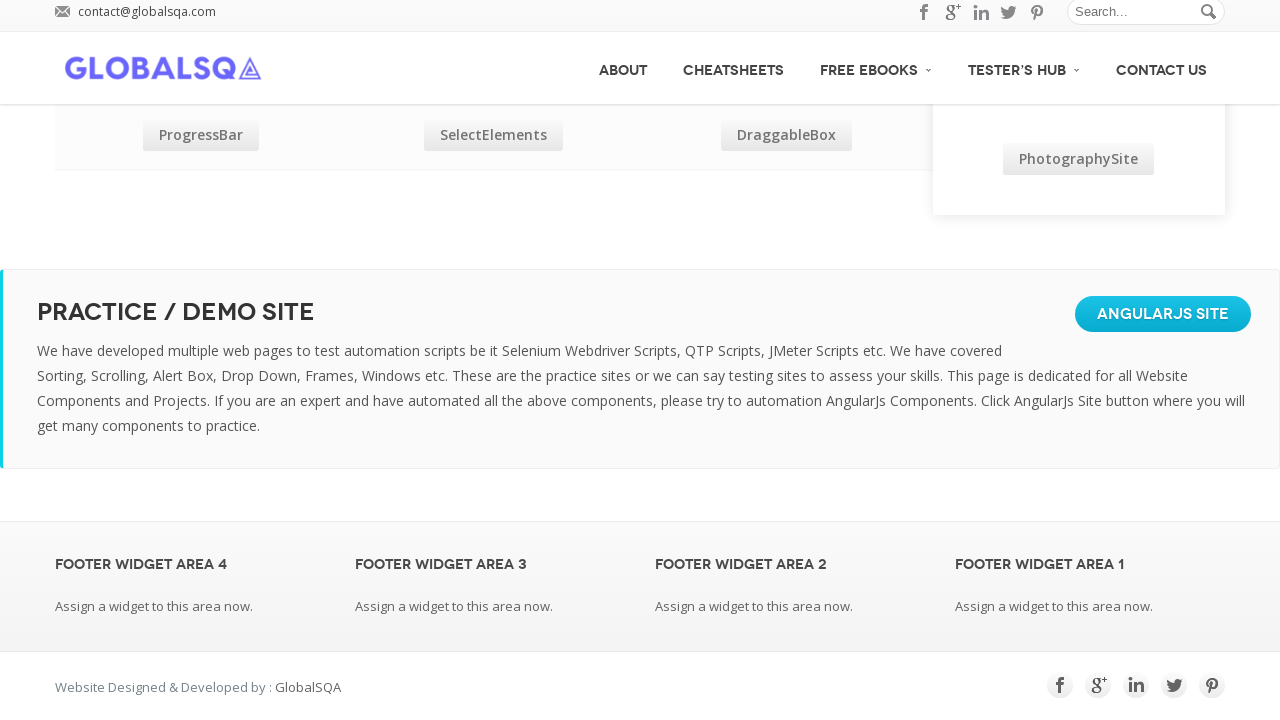

Waited for dynamic content to load after scrolling
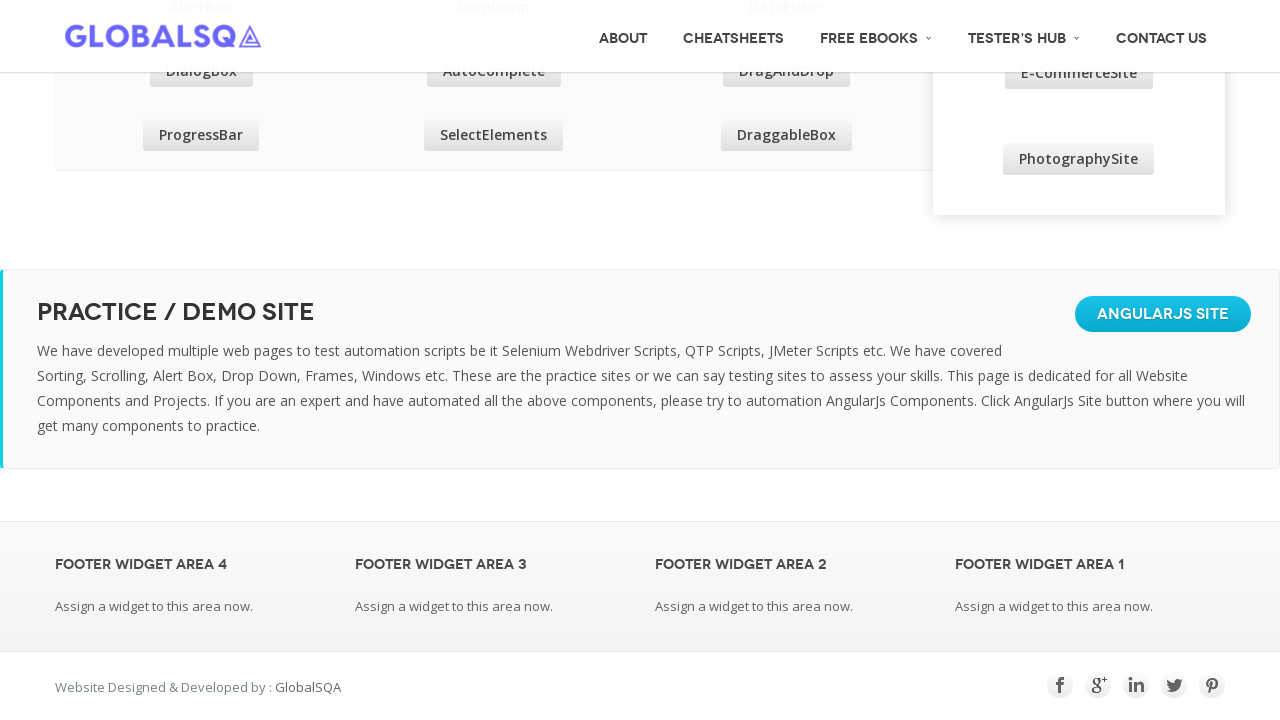

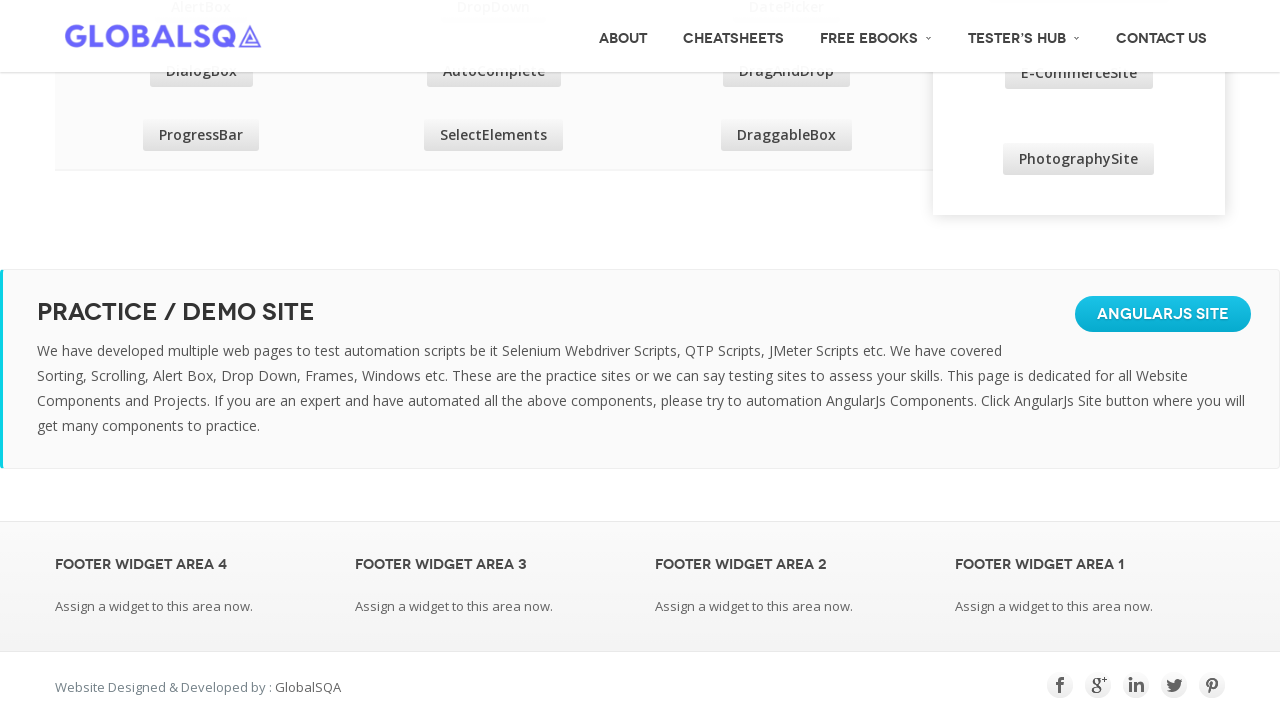